Tests geolocation mocking by setting browser coordinates to London, UK (51.509865, -0.118092) and navigating to a location detection website to verify the mock location is applied.

Starting URL: https://mycurrentlocation.net/

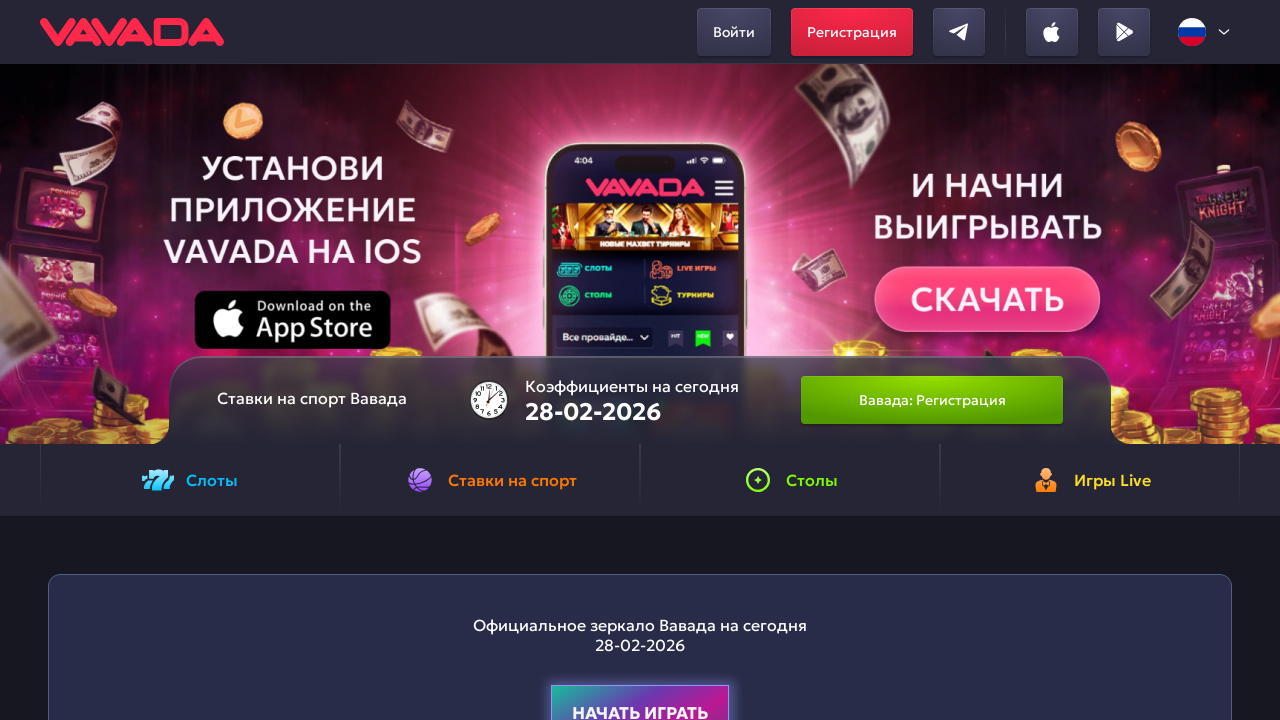

Set geolocation context to London, UK coordinates (51.509865, -0.118092)
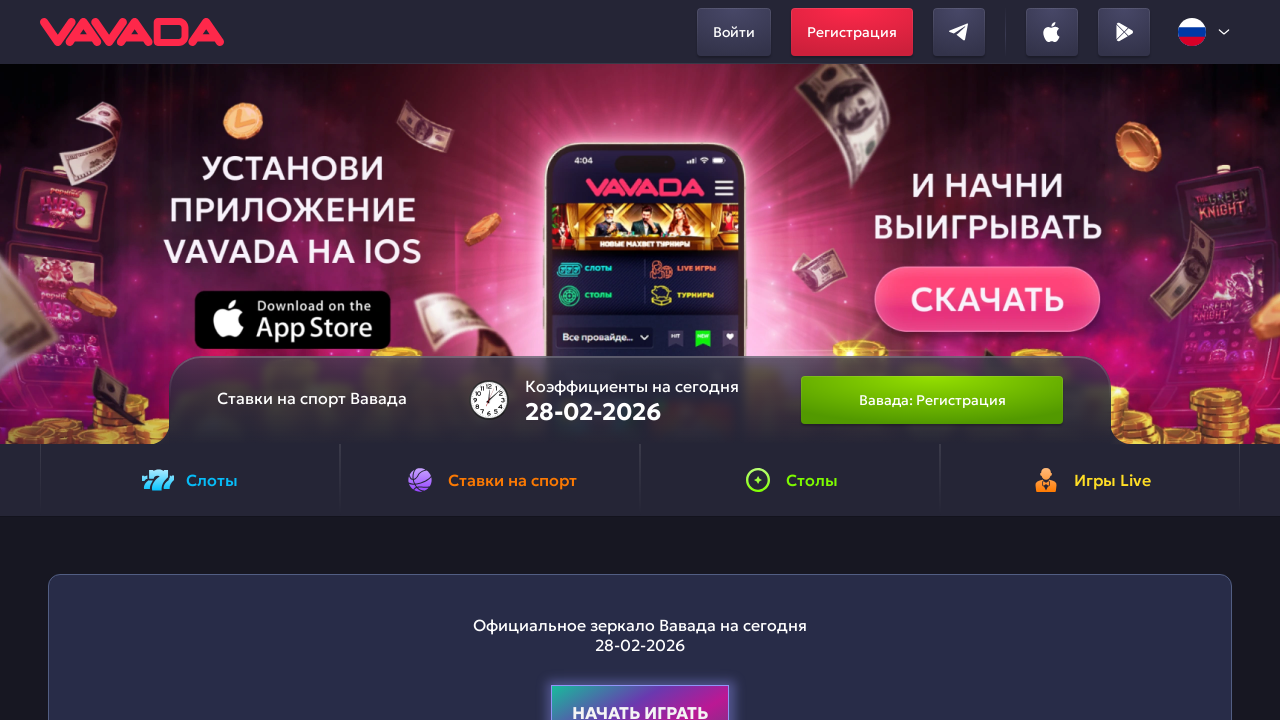

Granted geolocation permissions to browser context
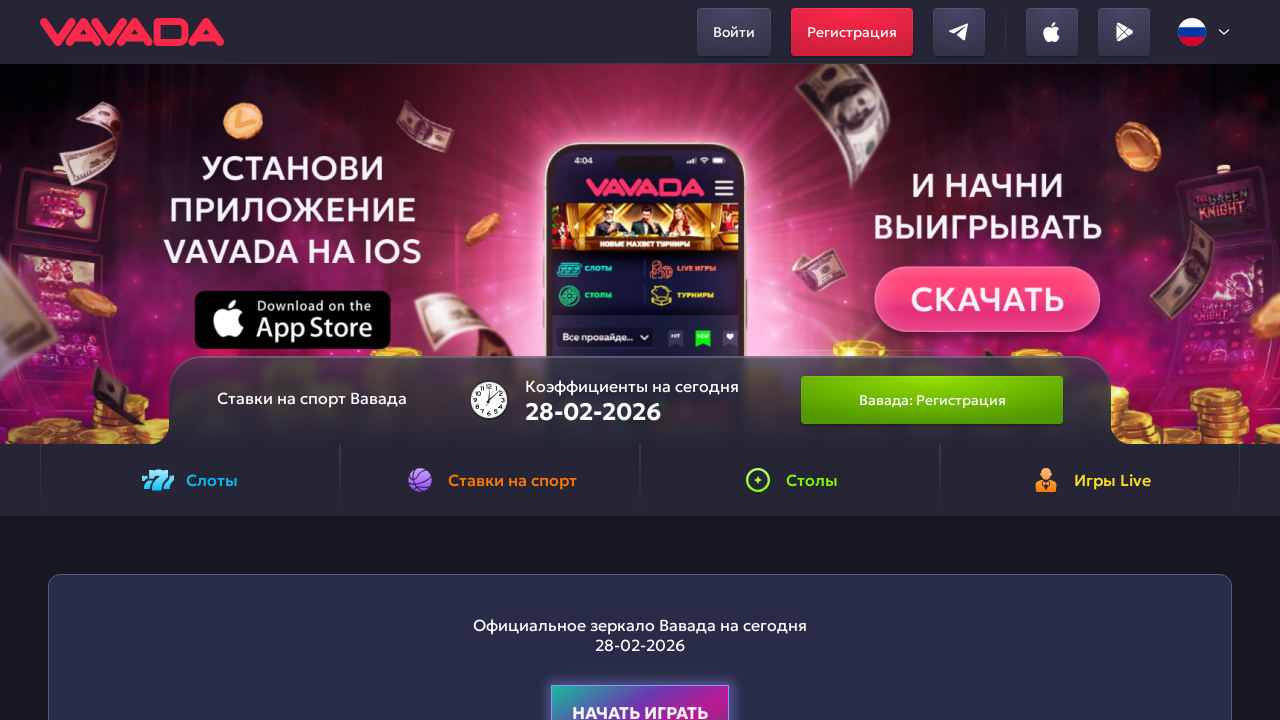

Navigated to https://mycurrentlocation.net/
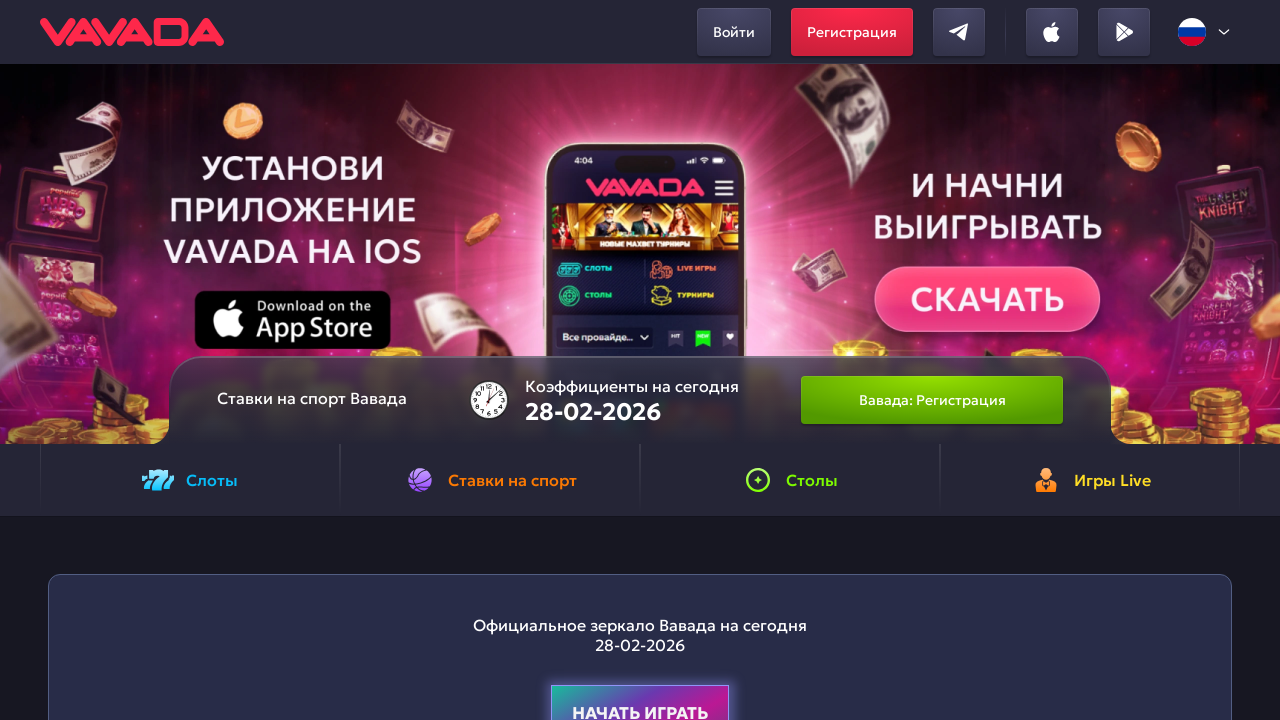

Waited for page to reach network idle state and detect mocked London location
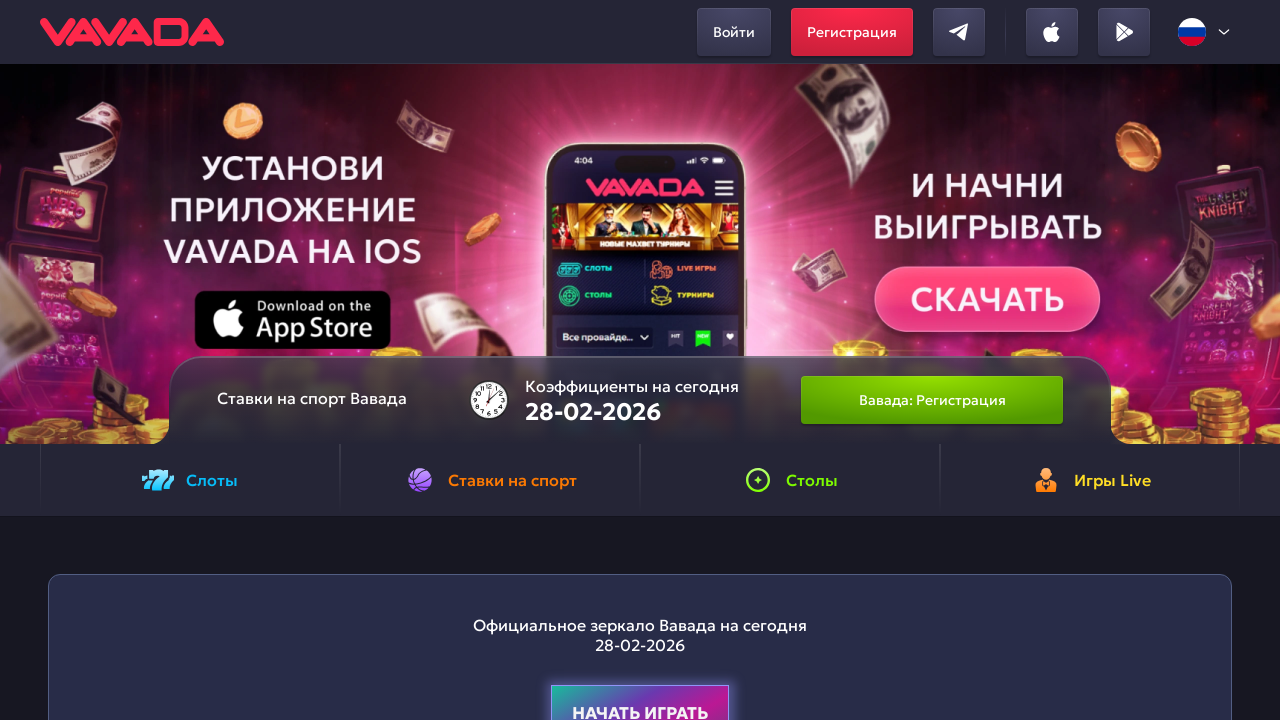

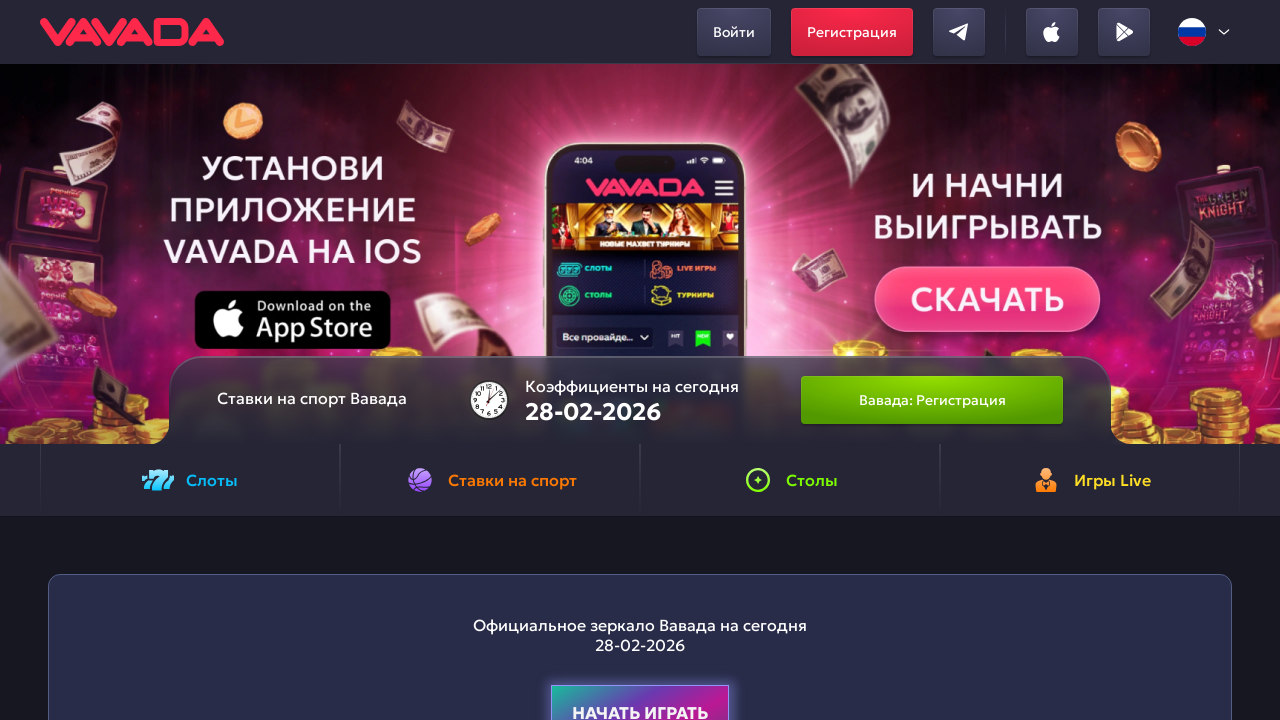